Fills out a form by entering username, password, selecting a country, and submitting

Starting URL: https://osstep.github.io/locator_getbyrole

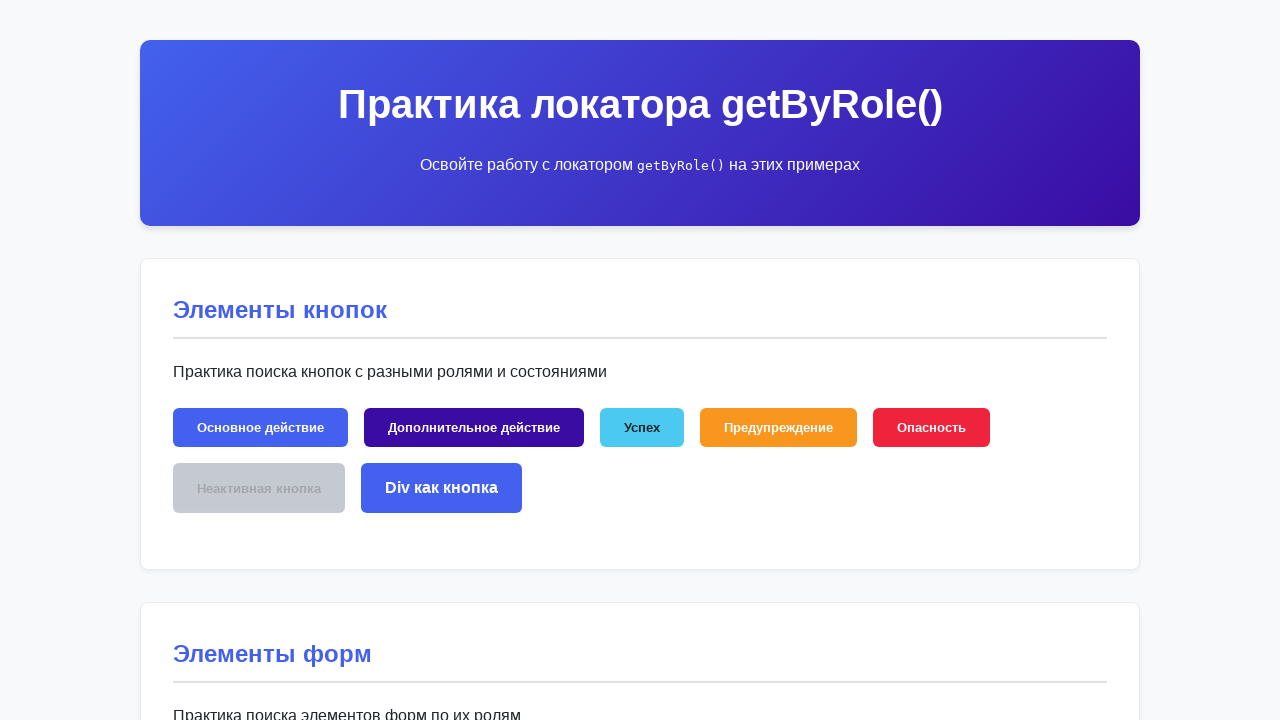

Filled username field with 'test' on internal:role=textbox[name="Имя пользователя"i]
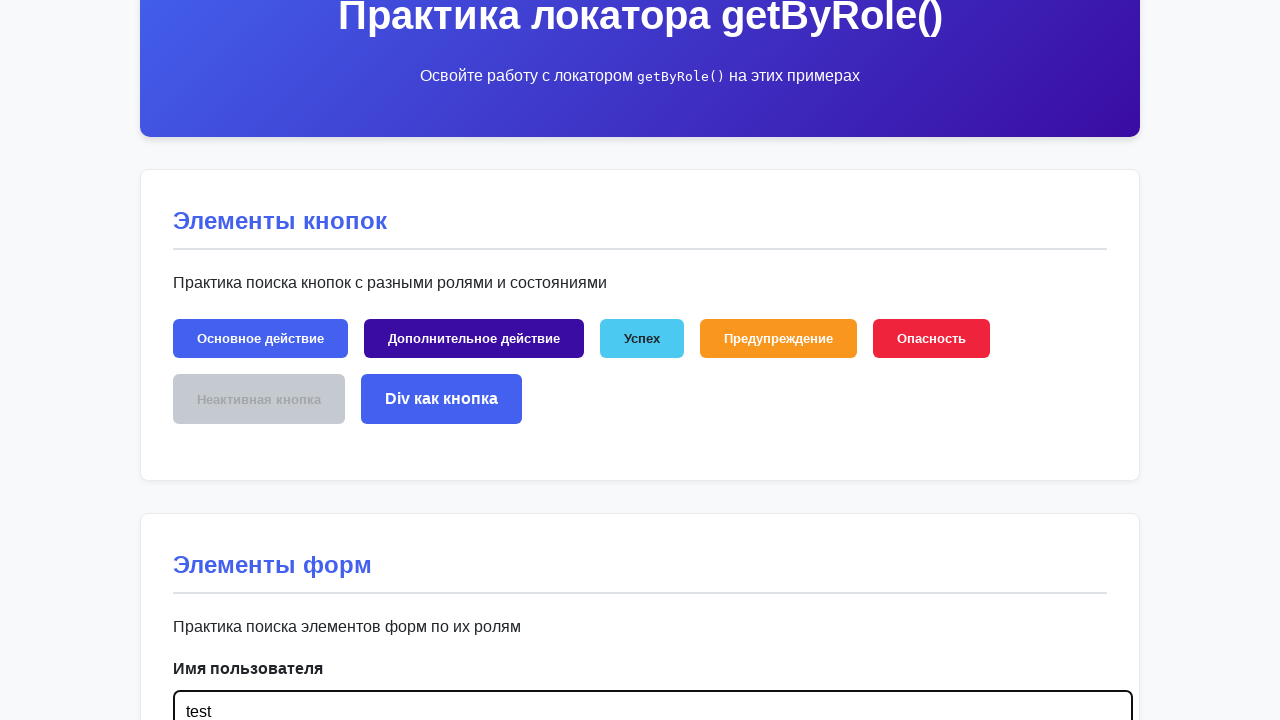

Filled password field with 'пароль123' on internal:role=textbox[name="Пароль"i]
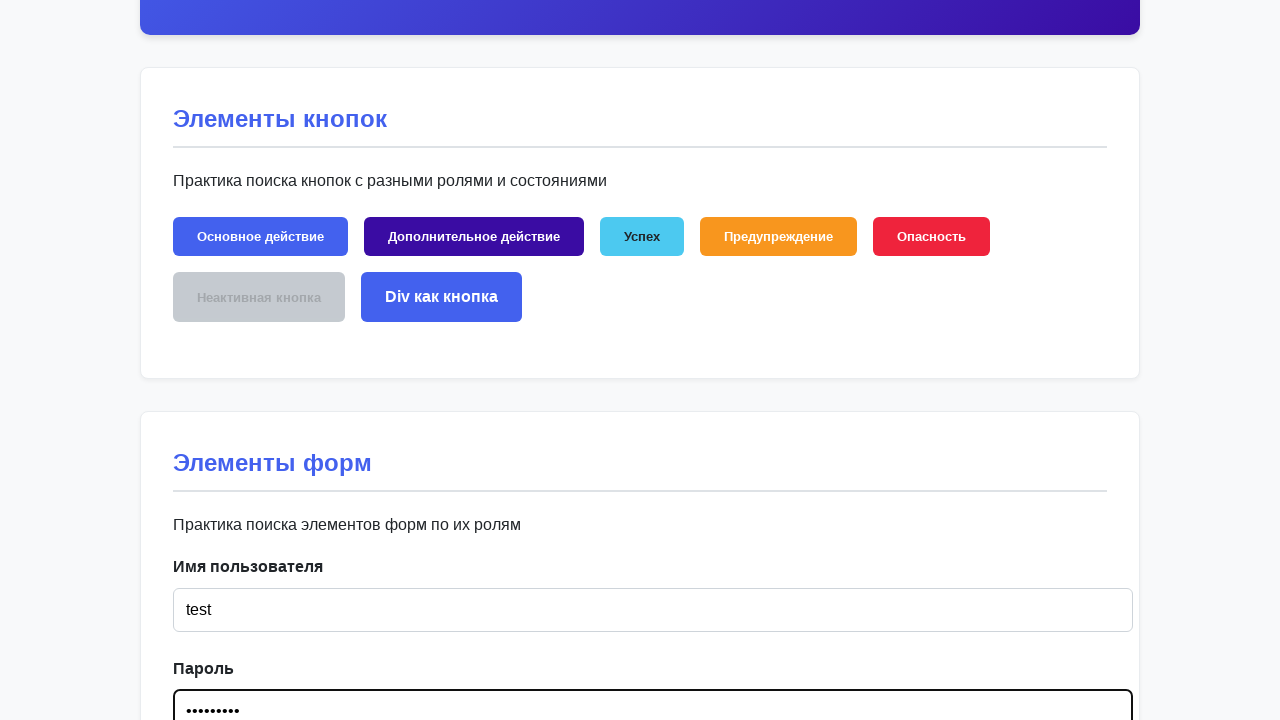

Selected 'ru' from country dropdown on internal:role=combobox[name="Страна"i]
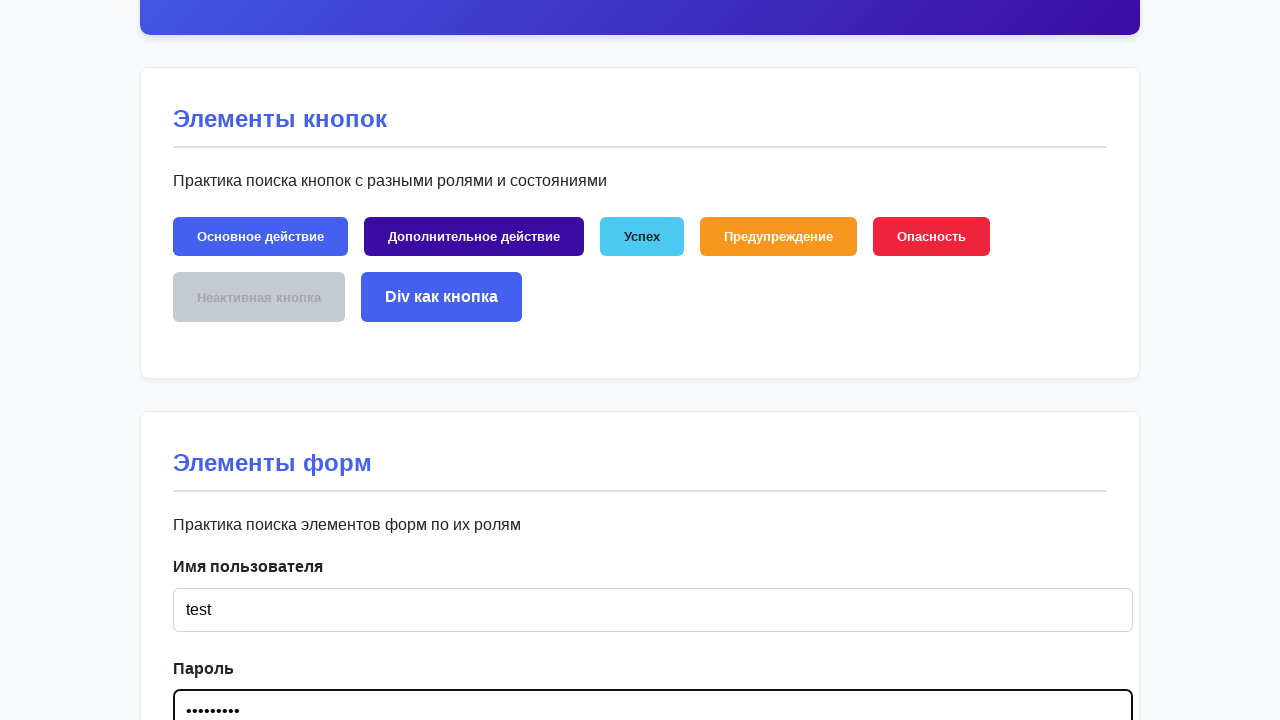

Clicked submit button to send form at (232, 360) on internal:role=button[name="Отправить"i]
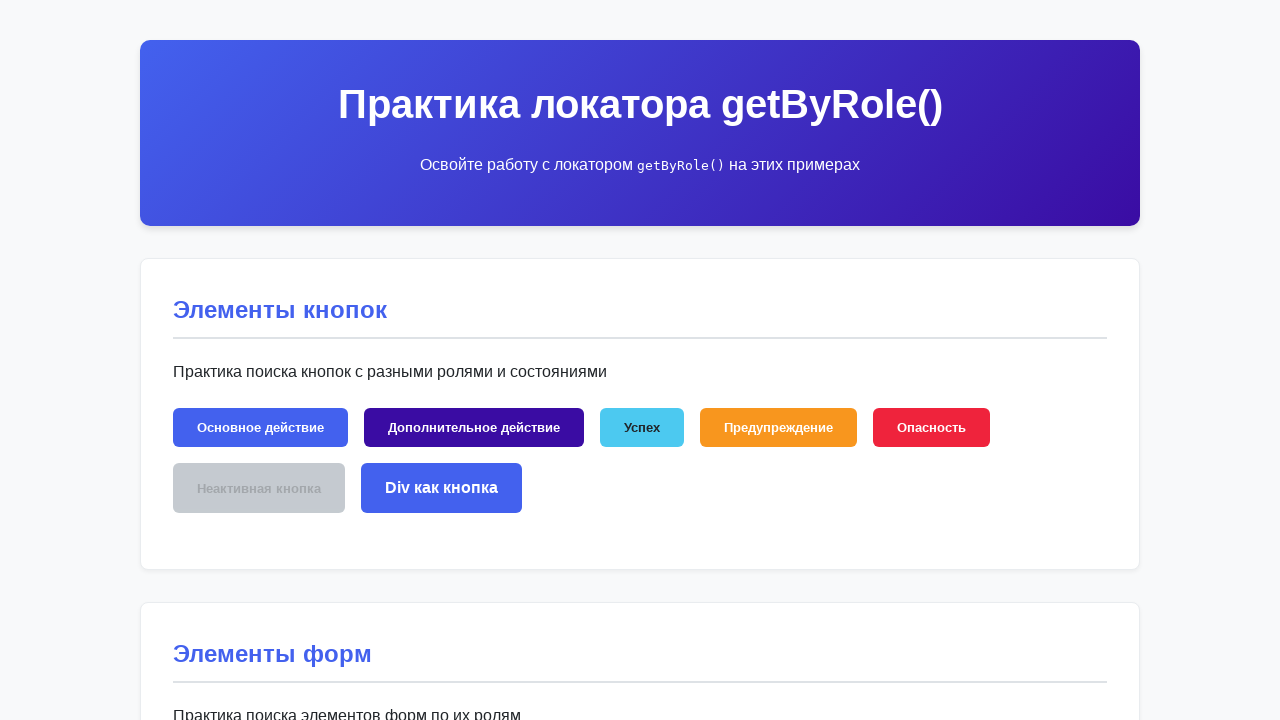

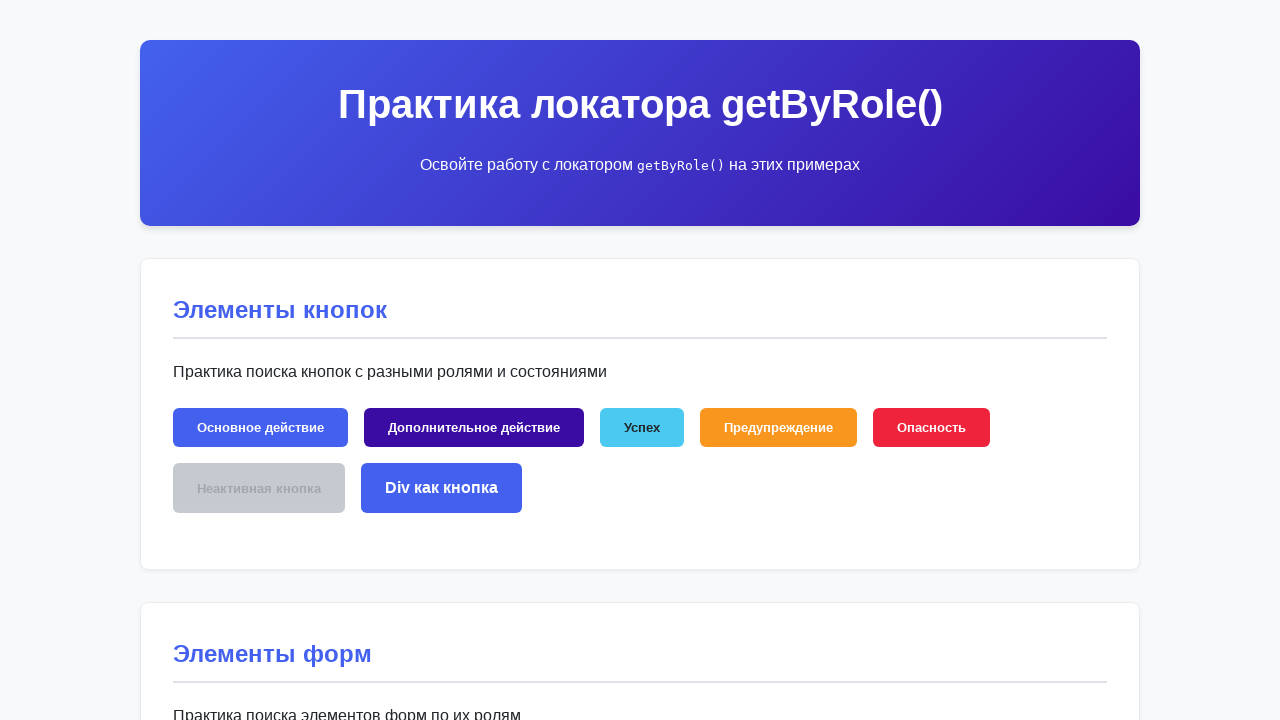